Tests the hidden layers functionality by clicking the green button and then the blue button to verify that overlapping layers don't prevent subsequent button clicks.

Starting URL: http://uitestingplayground.com/hiddenlayers

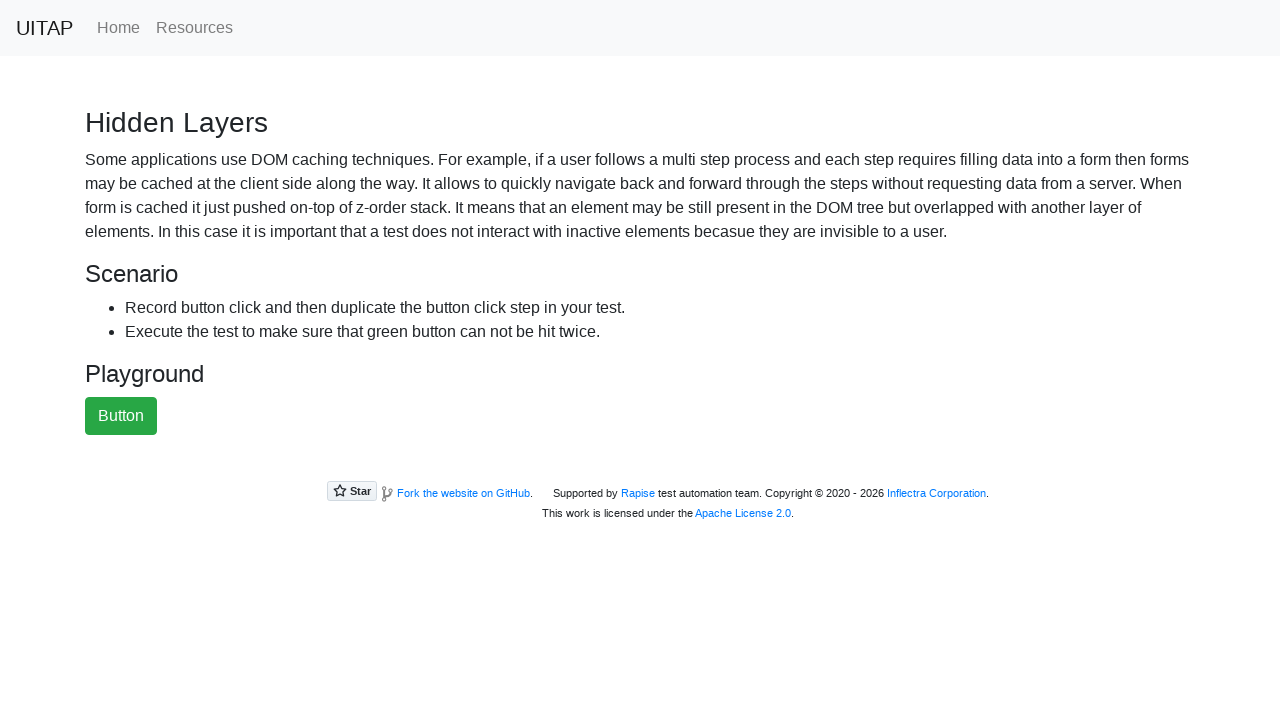

Set viewport size to 1500x720
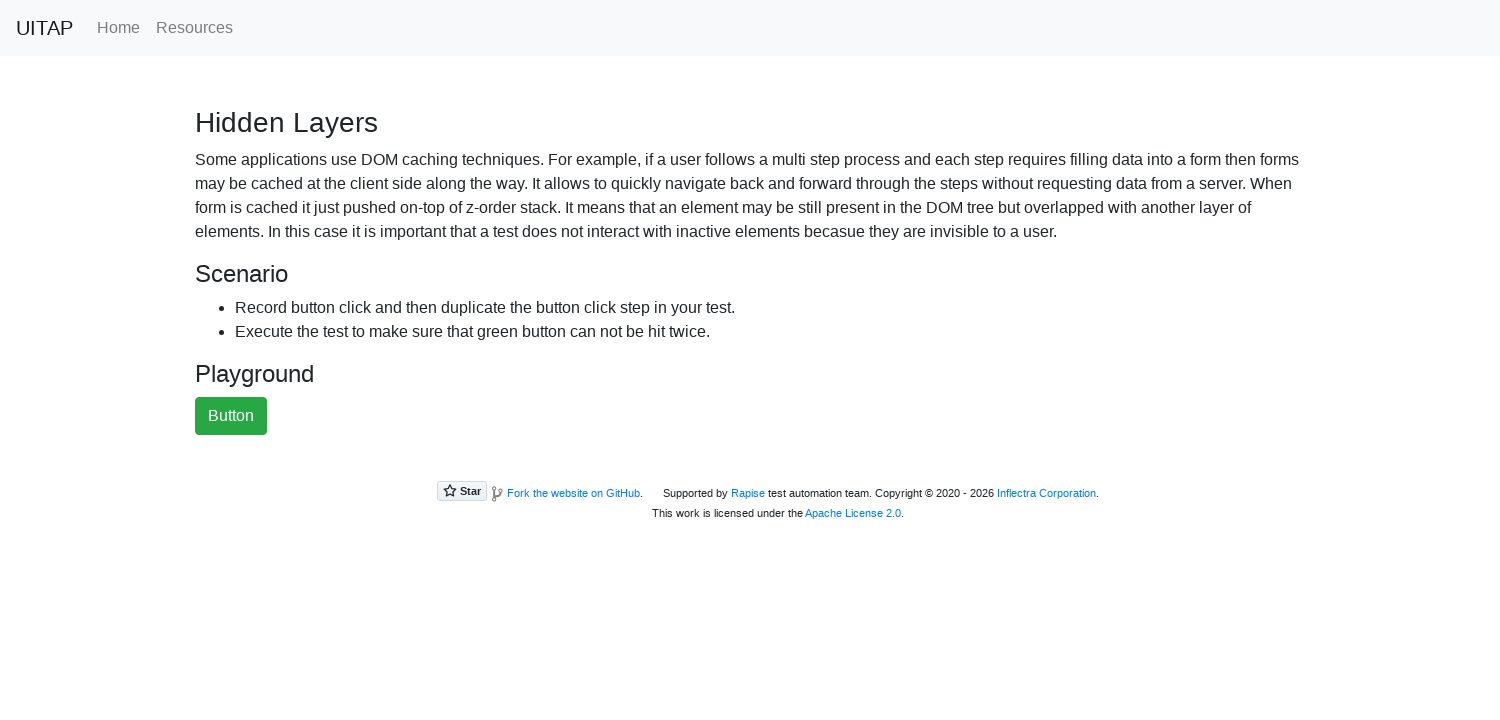

Clicked the green button at (231, 416) on #greenButton
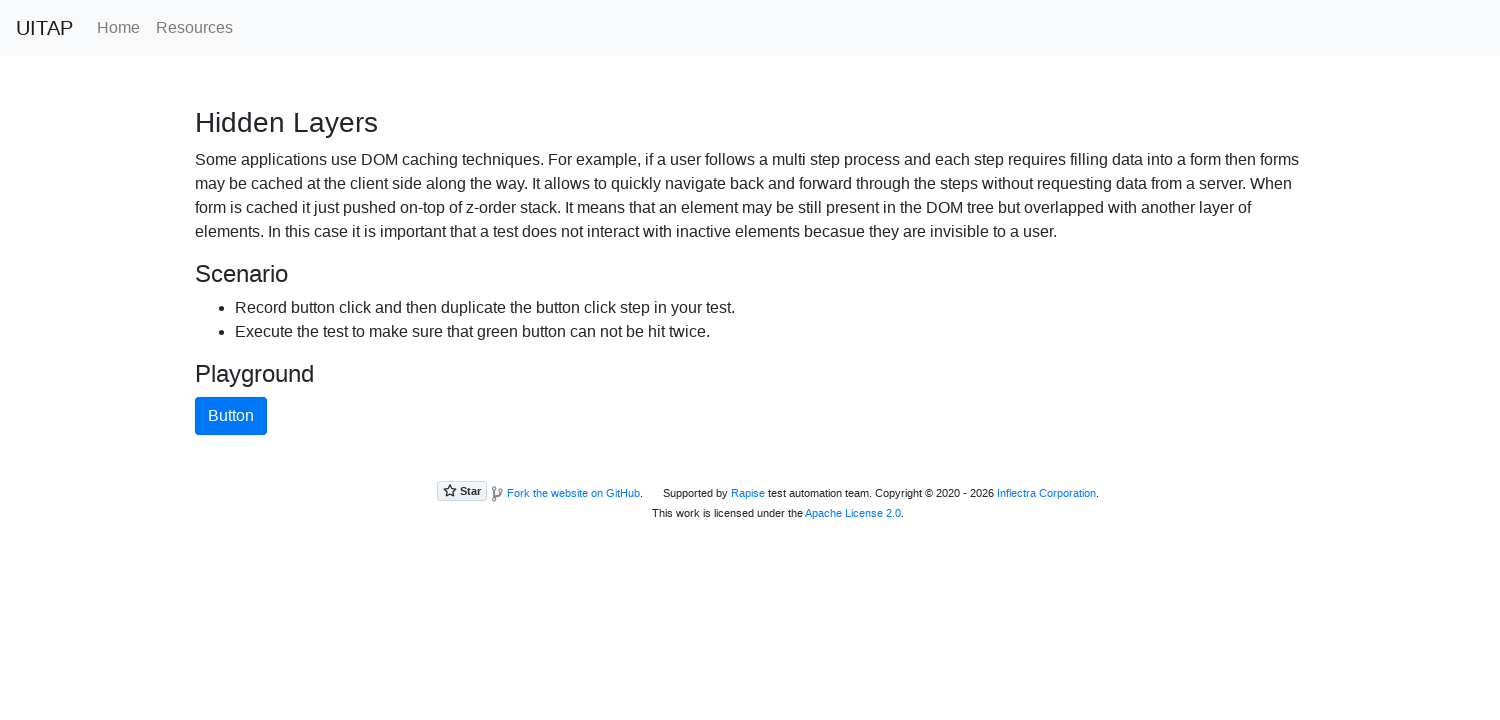

Clicked the blue button to verify overlapping layers don't prevent subsequent clicks at (231, 416) on #blueButton
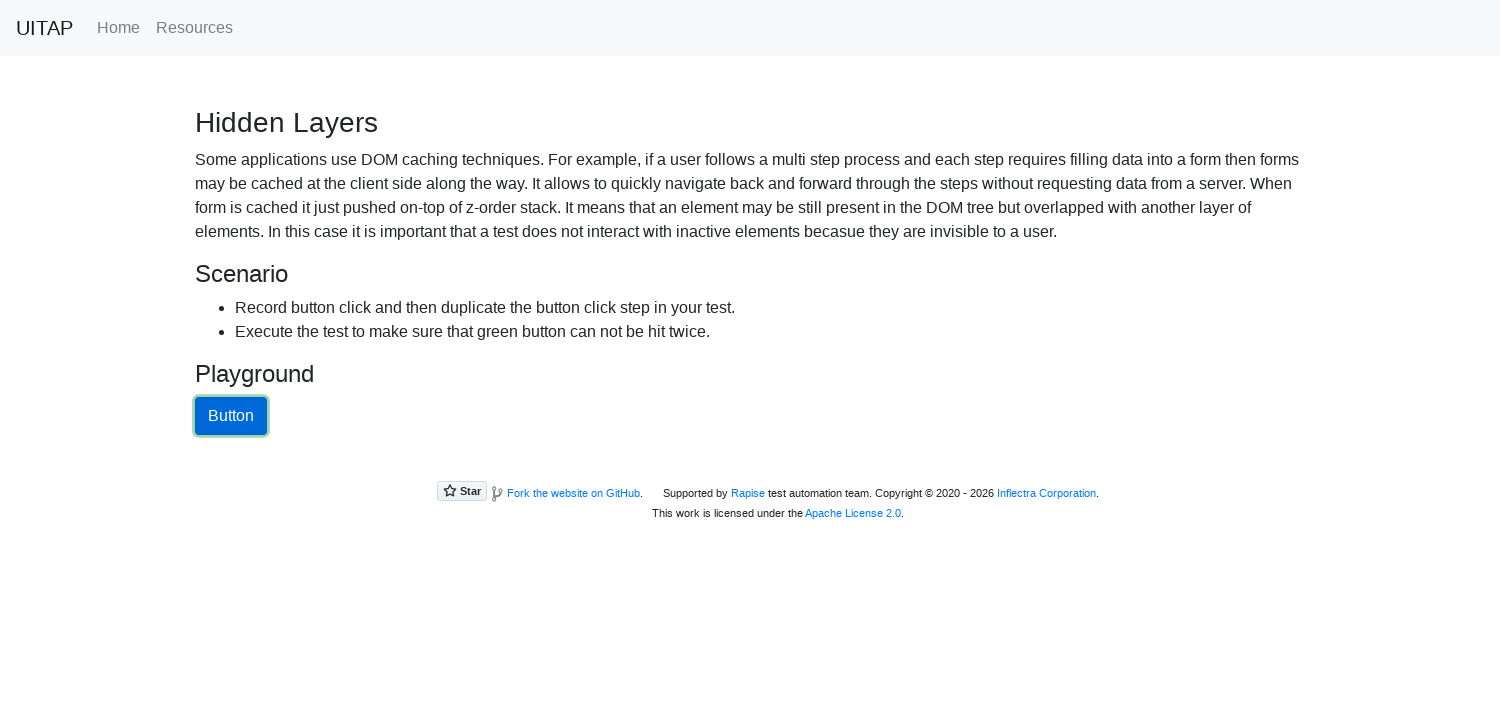

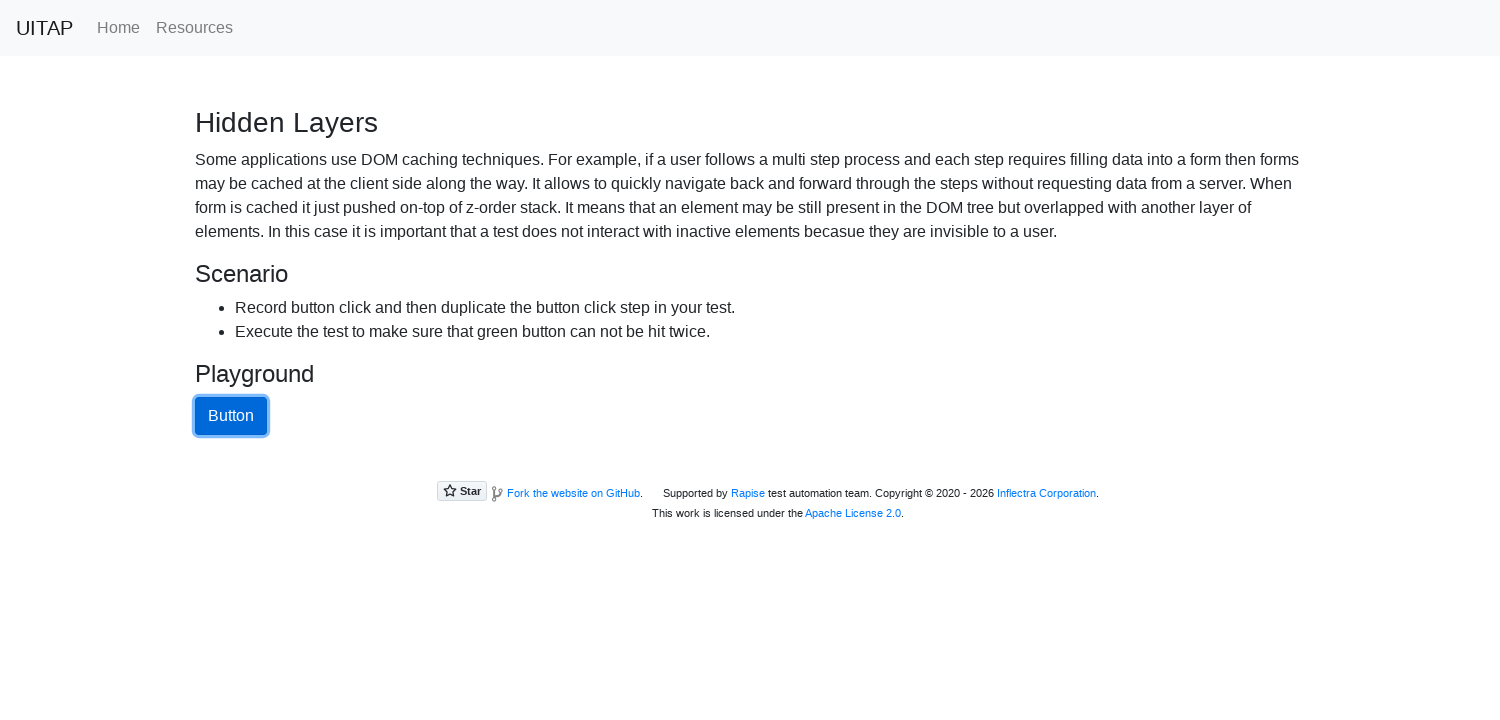